Navigates to vytrack.com and clicks on the Contact link, then verifies the page title contains "Contact"

Starting URL: https://vytrack.com/

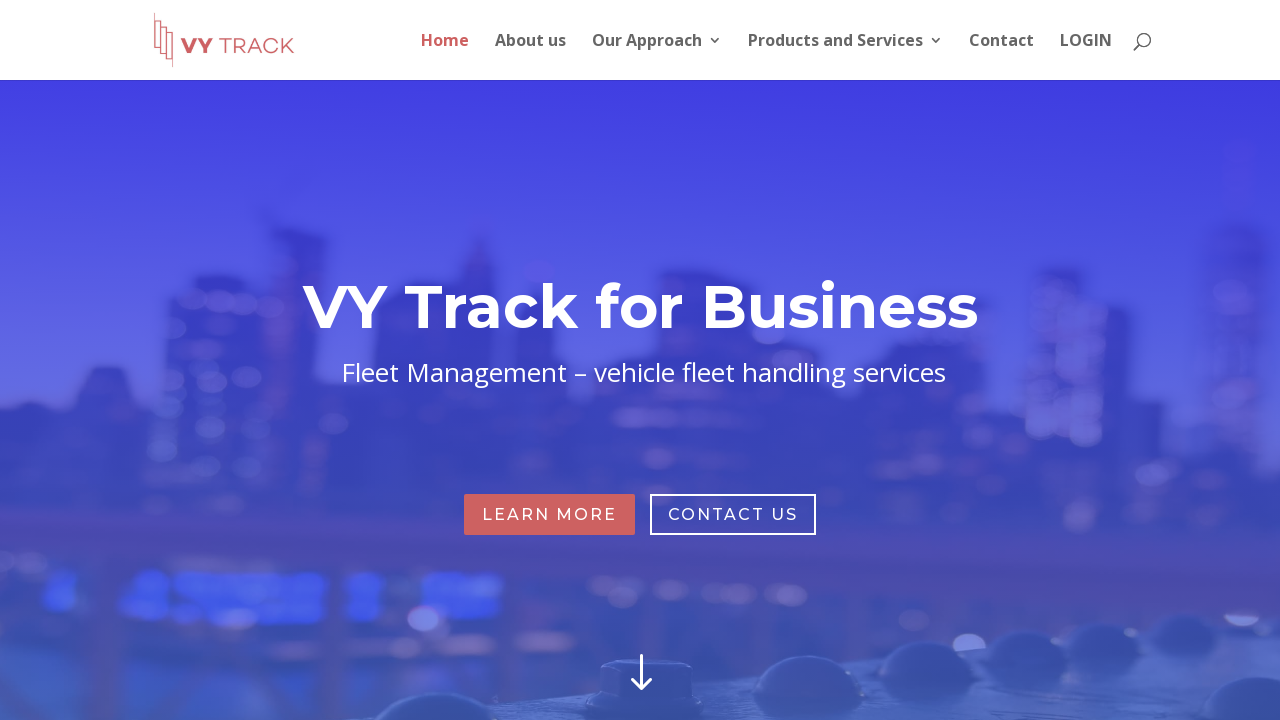

Navigated to https://vytrack.com/
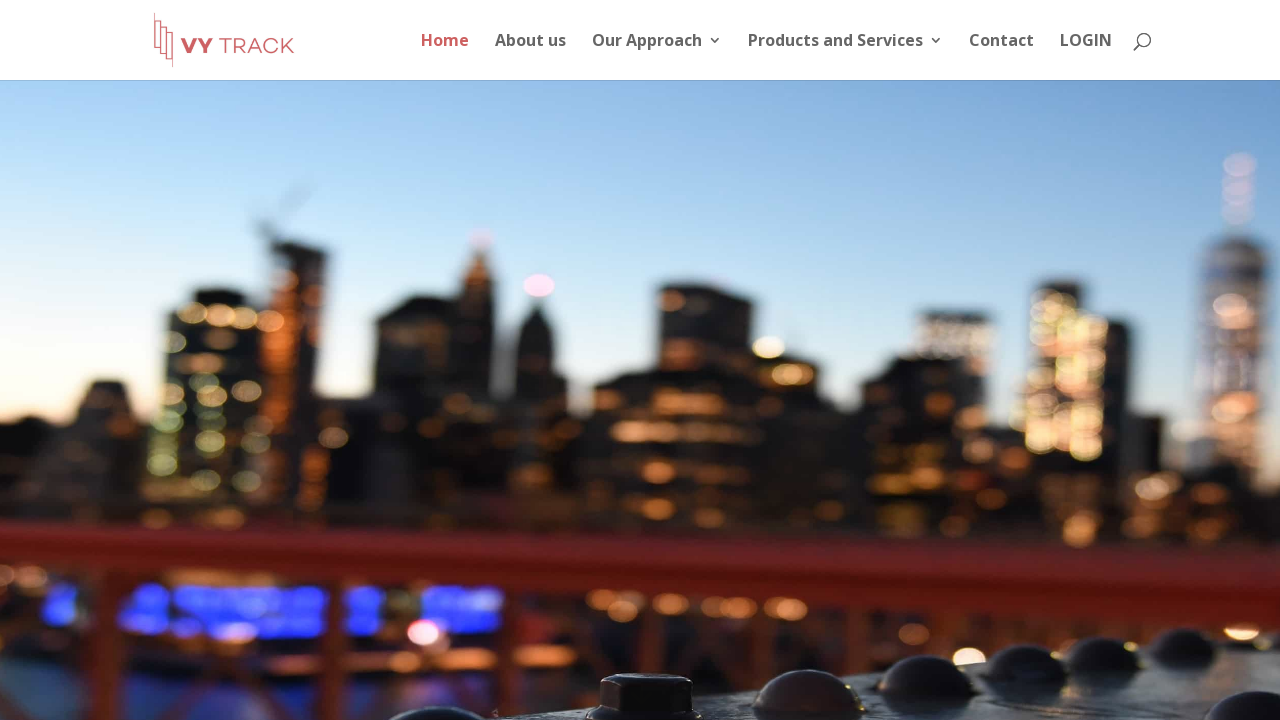

Clicked on the Contact link at (1002, 56) on a:text('Contact')
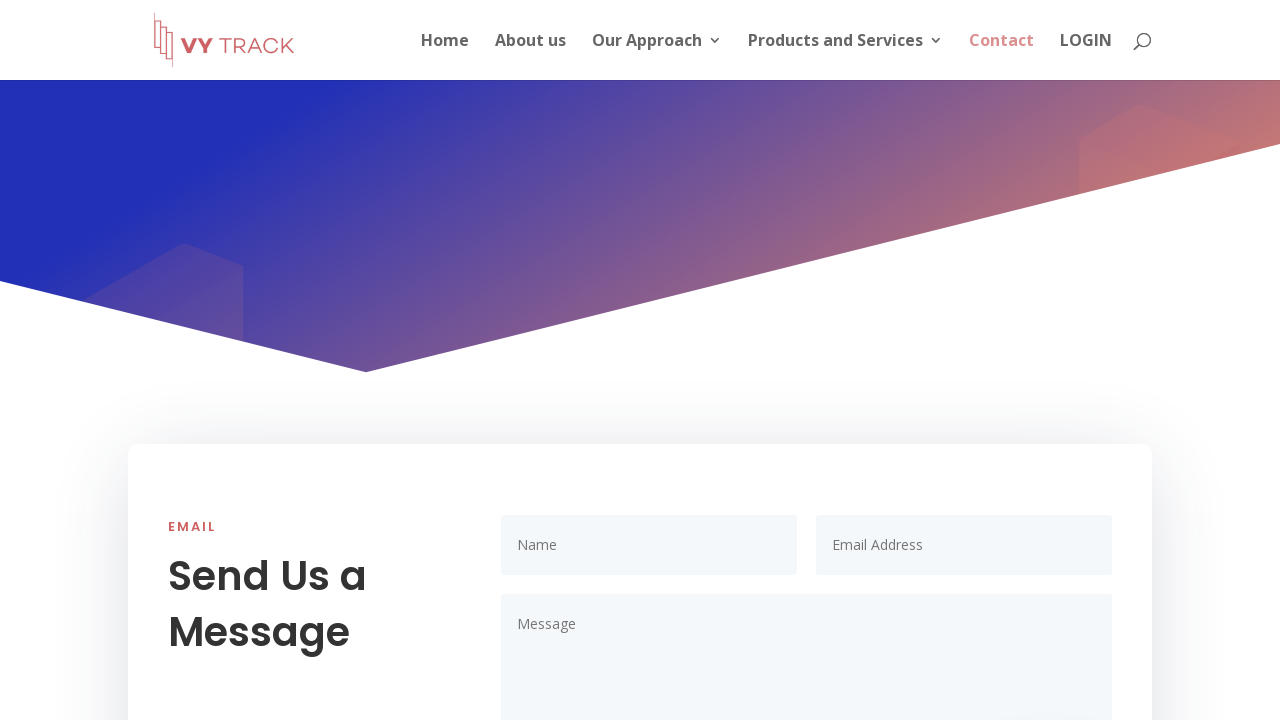

Contact page loaded (domcontentloaded)
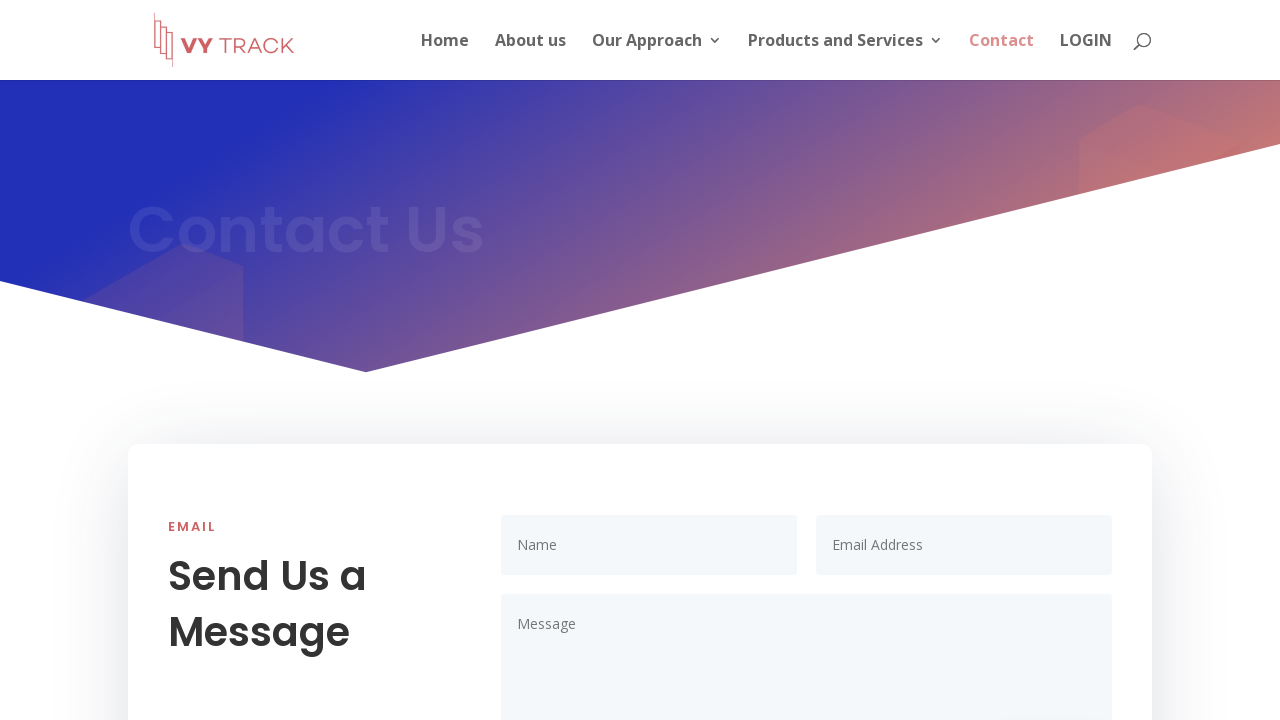

Verified page title contains 'Contact'
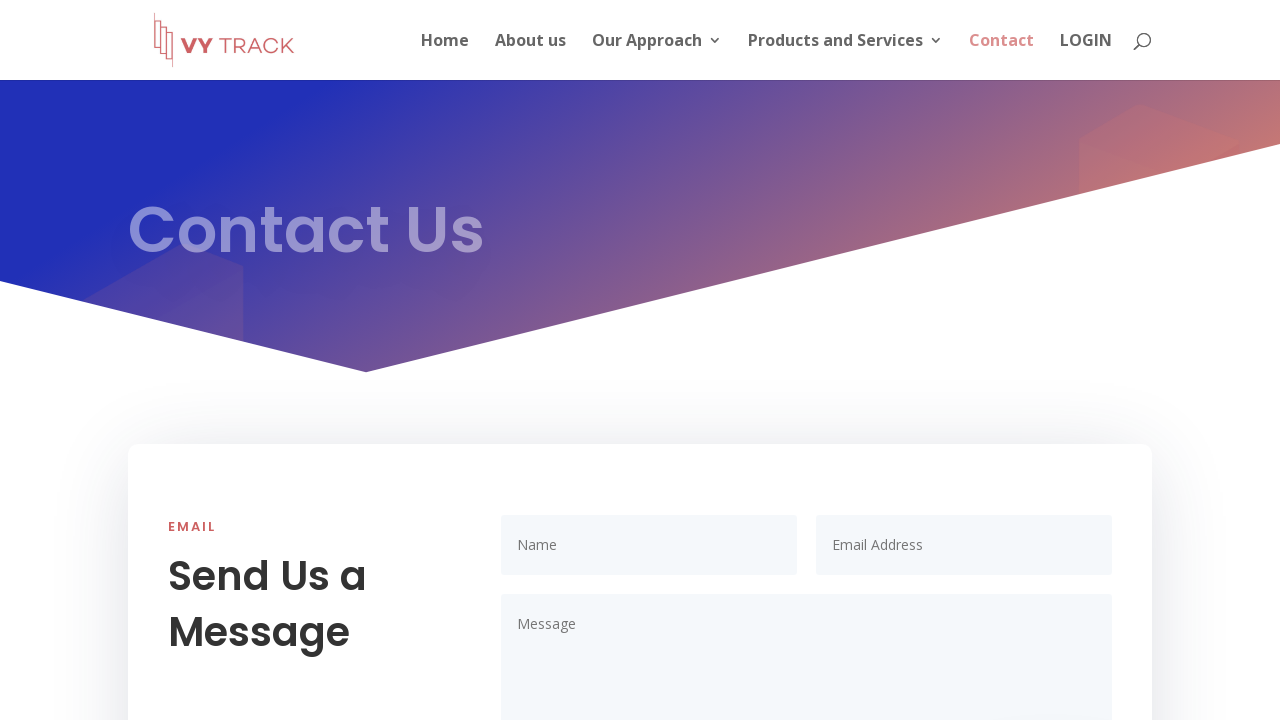

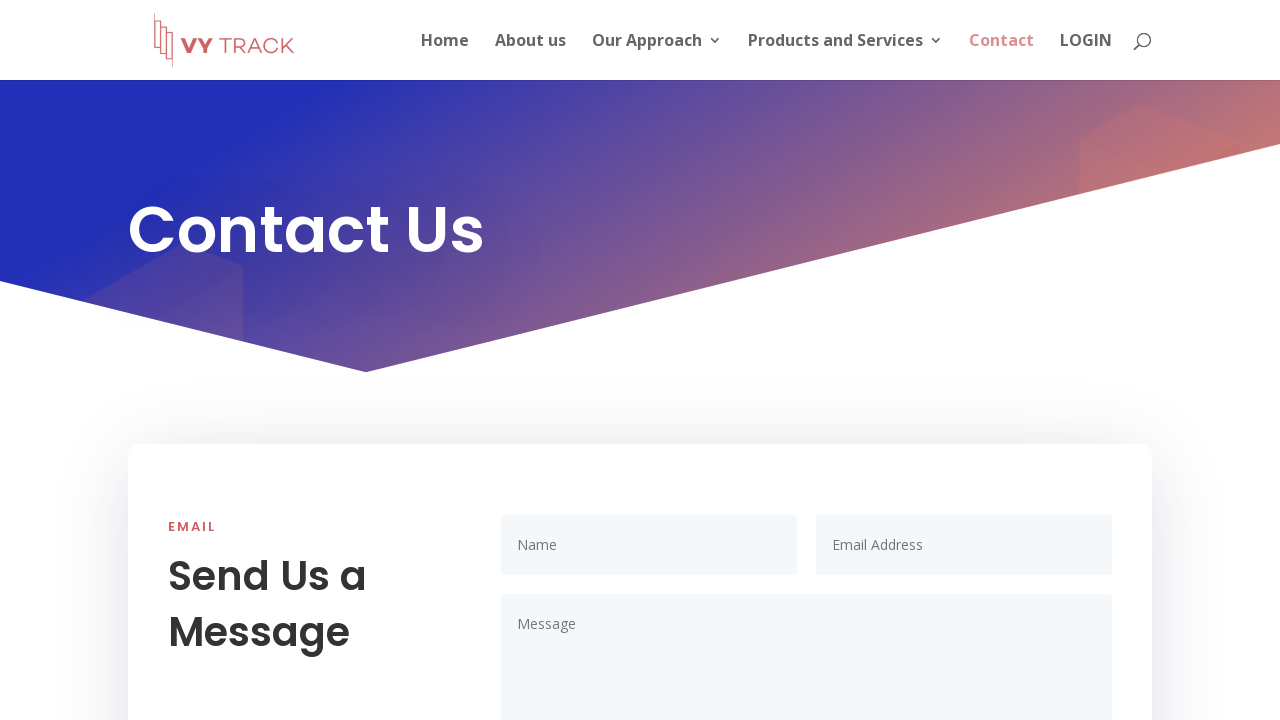